Verifies that the Mount Sinai logo is displayed on the homepage

Starting URL: https://www.mountsinai.org/

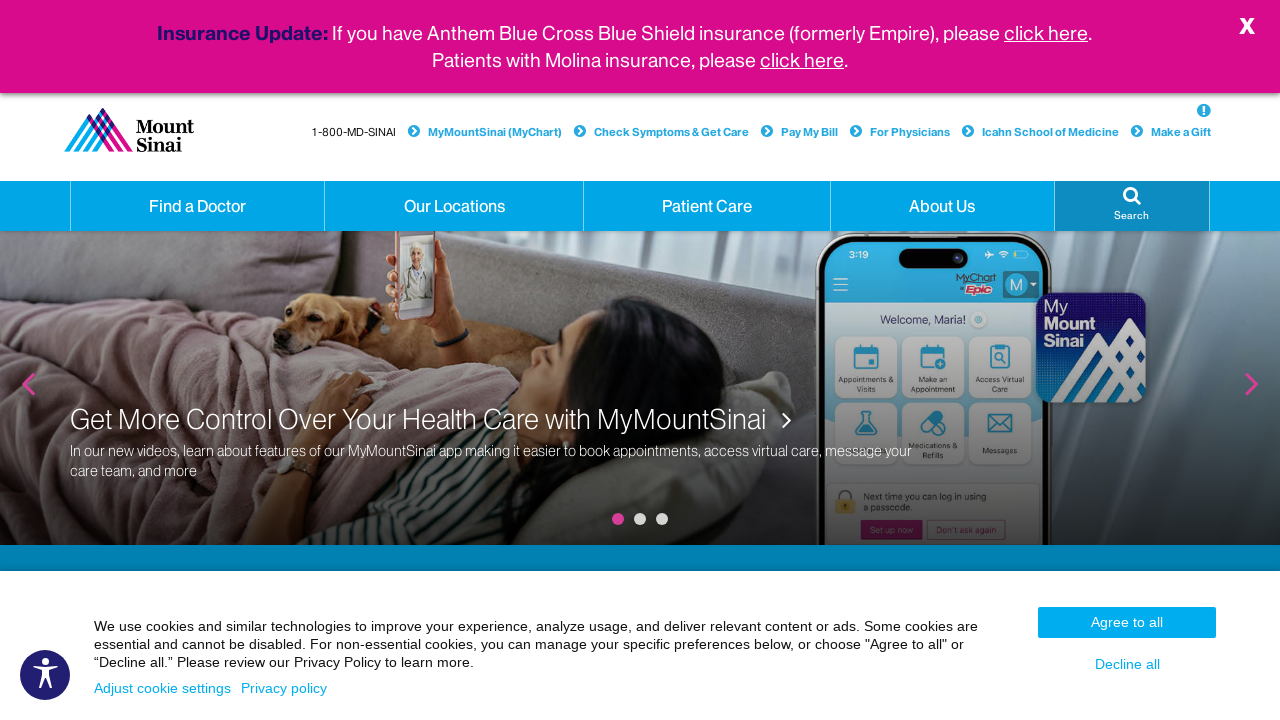

Located Mount Sinai logo element
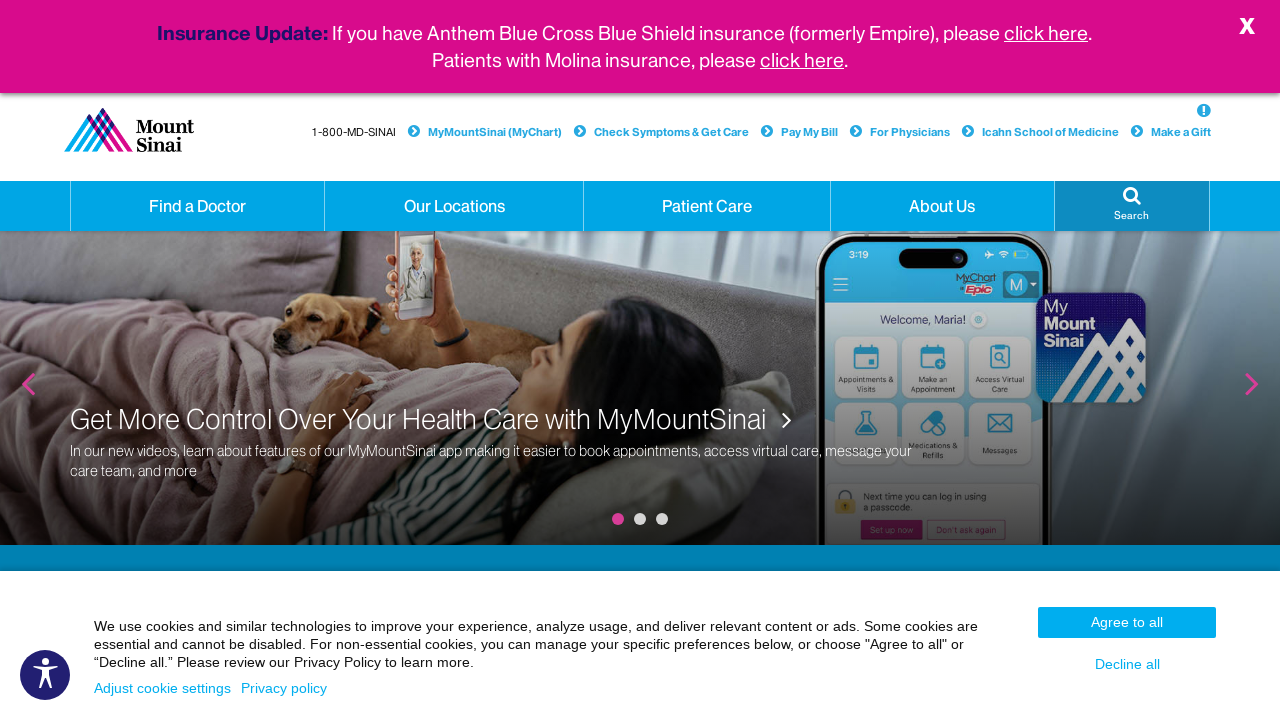

Mount Sinai logo became visible
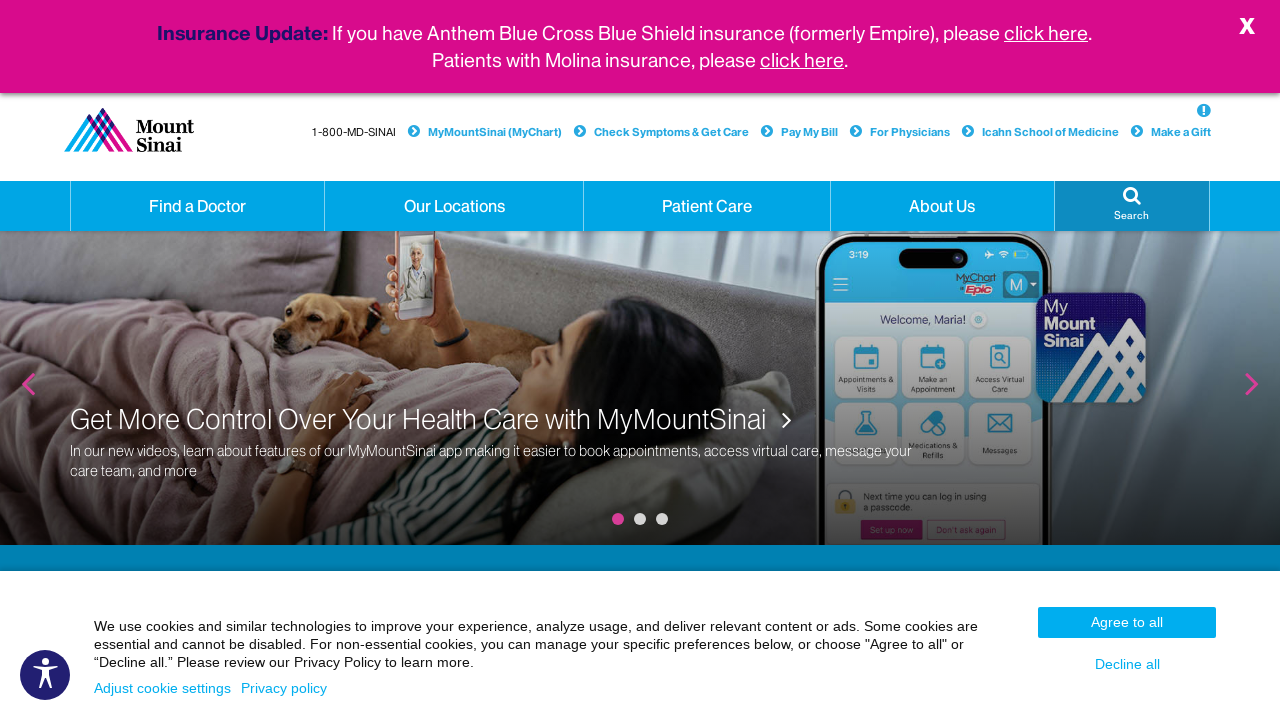

Verified Mount Sinai logo is displayed on homepage
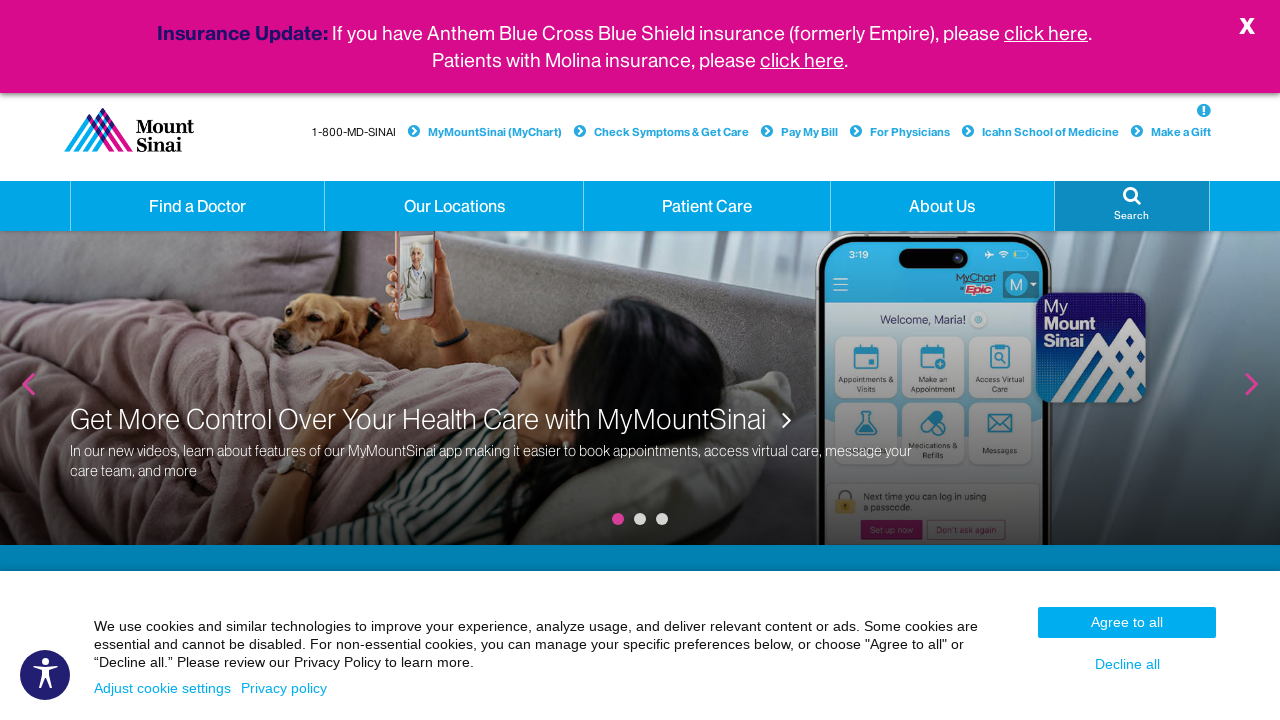

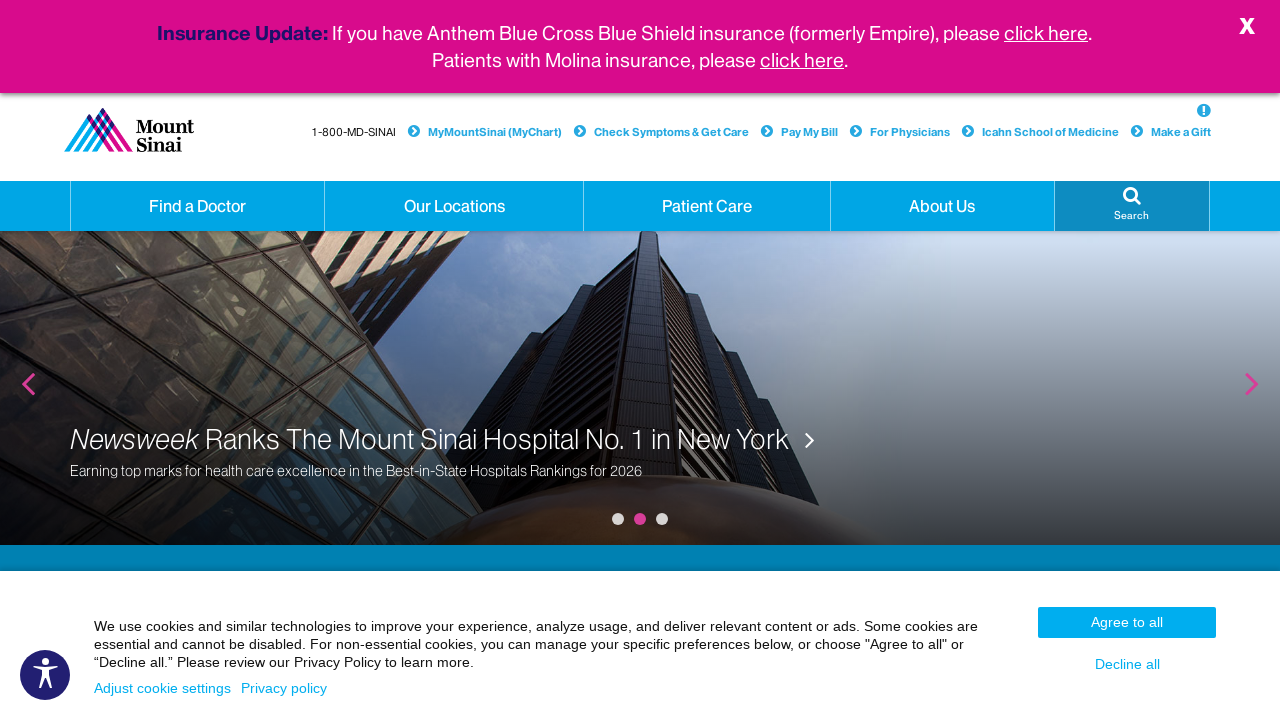